Verifies footer on-page links work correctly by clicking Home and Rooms links in the footer and checking the corresponding content is displayed.

Starting URL: https://automationintesting.online/

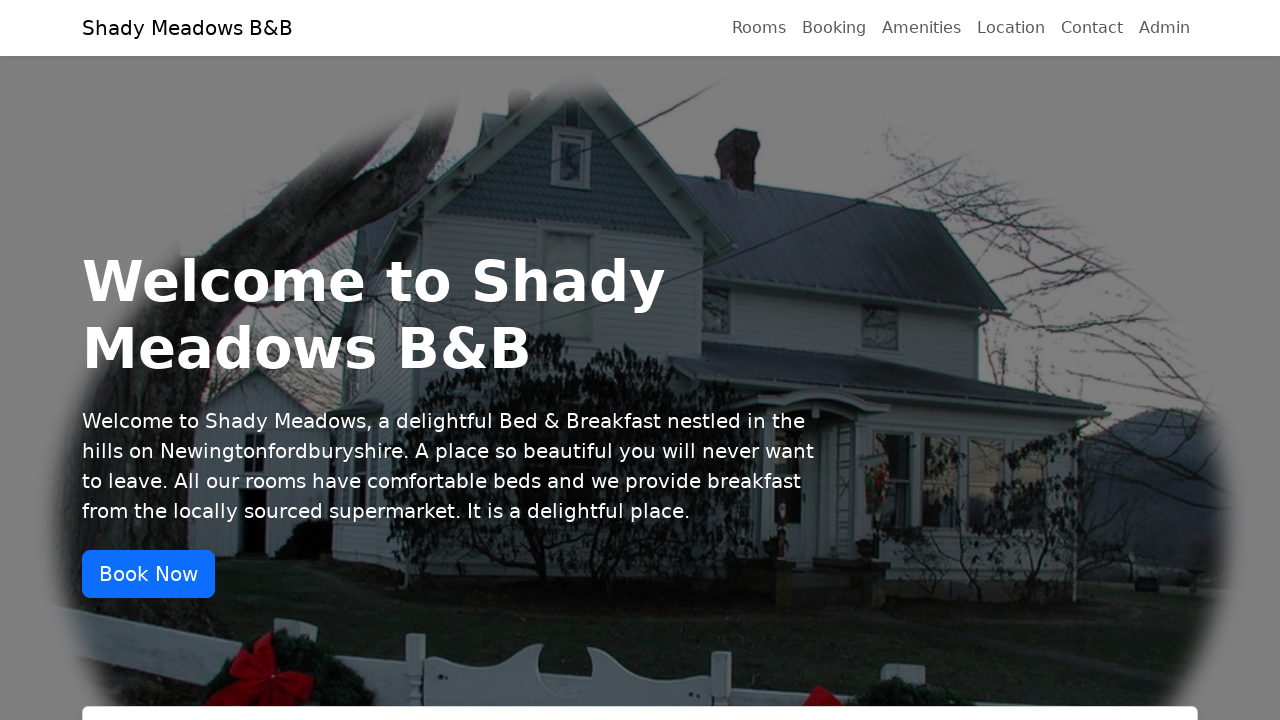

Clicked Home link in footer at (866, 395) on internal:role=link[name="Home"i]
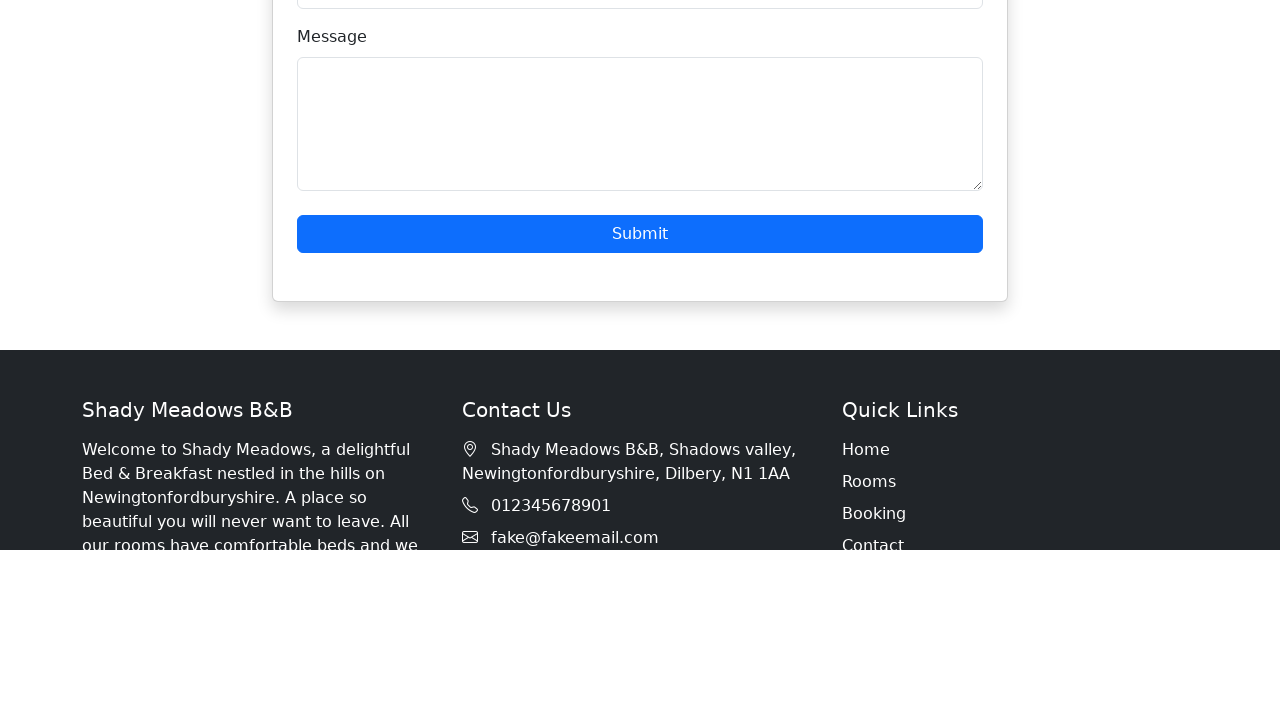

Home page loaded with h1 element visible
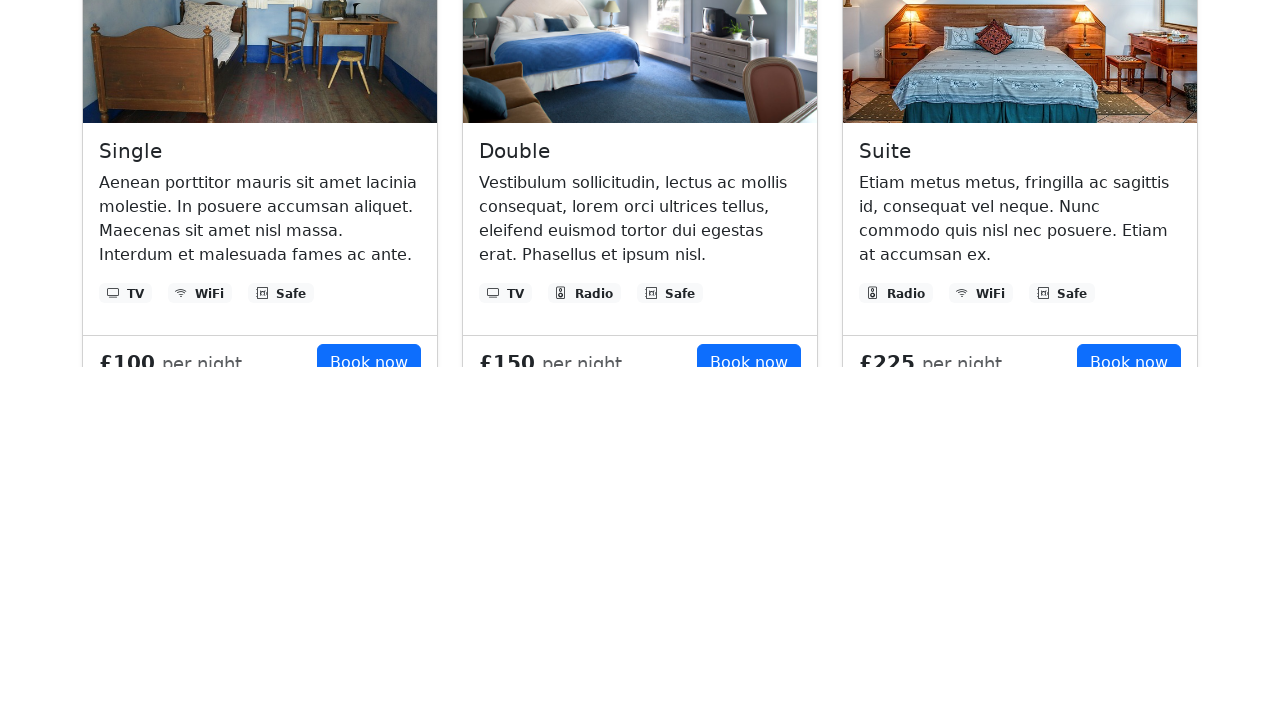

Clicked Rooms link in footer at (869, 427) on internal:role=contentinfo >> internal:role=link[name="Rooms"i]
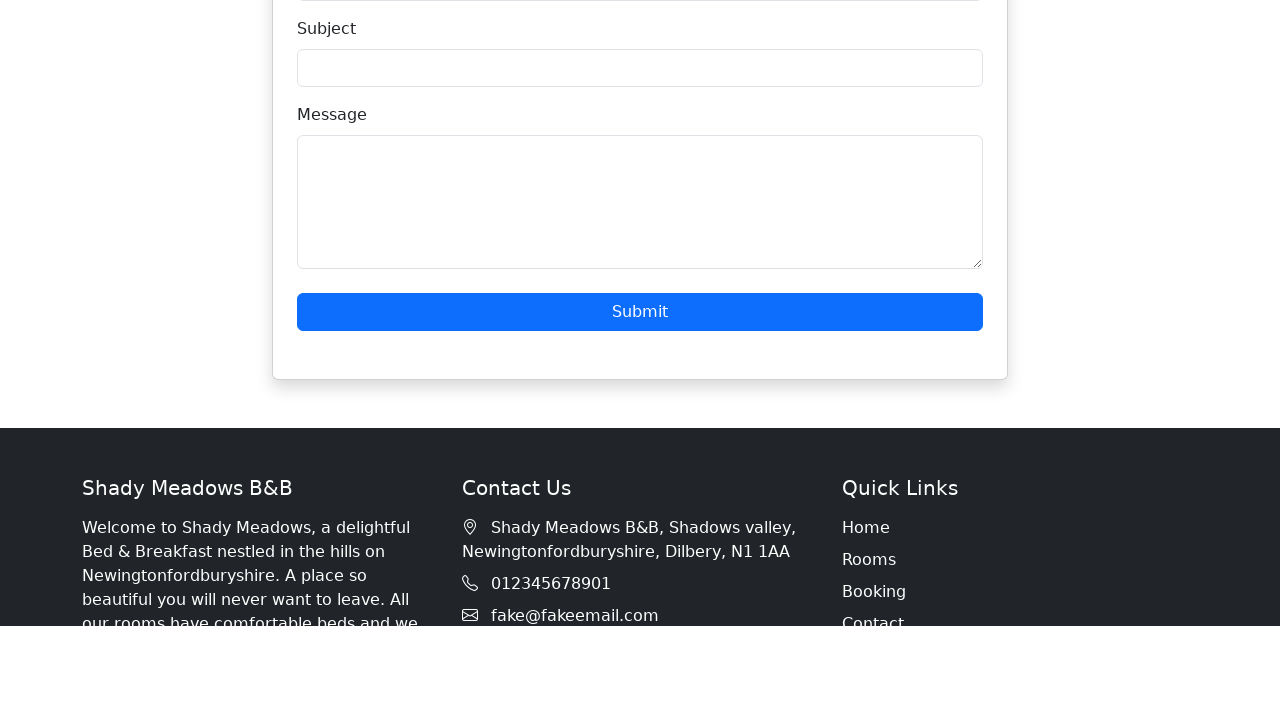

Rooms page loaded with 'Our Rooms' heading visible
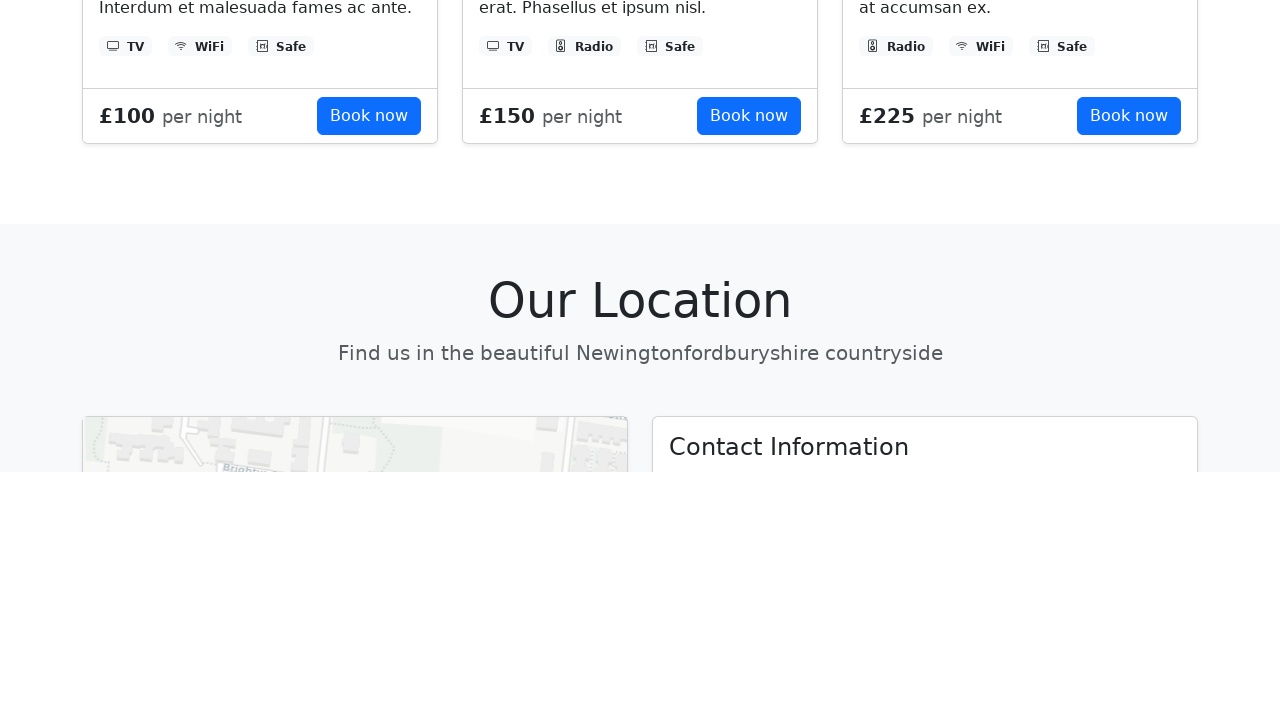

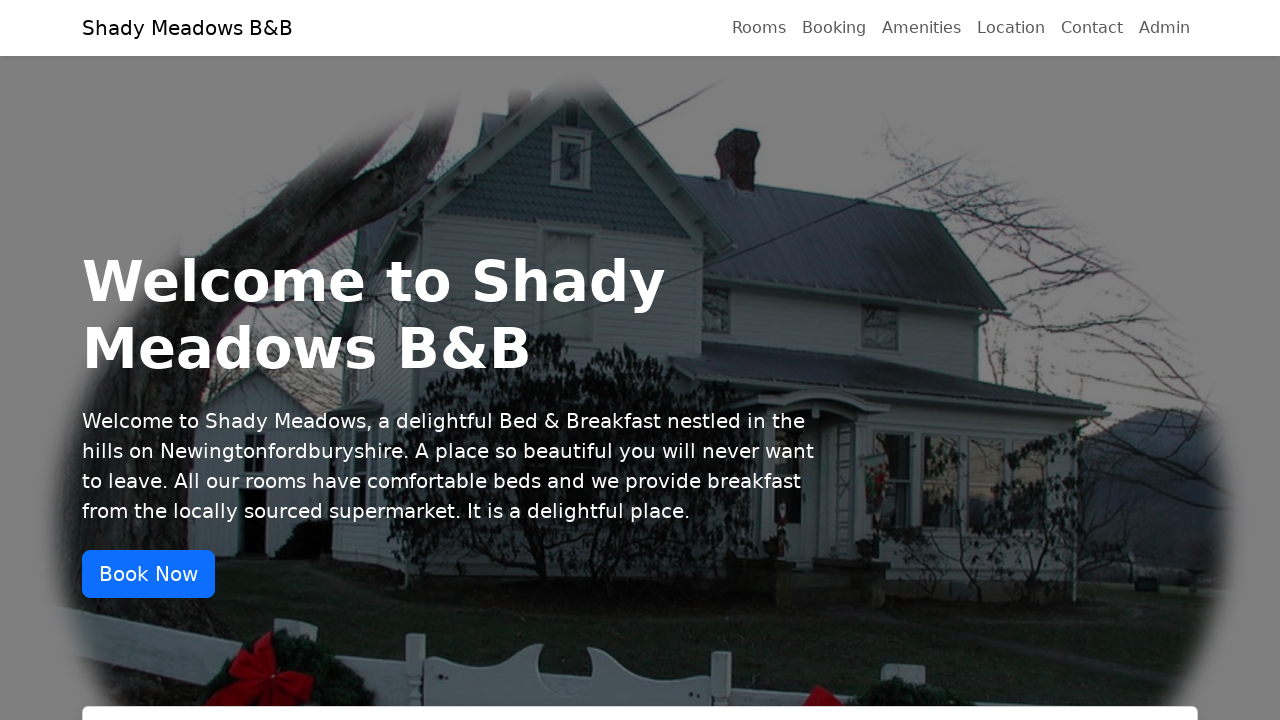